Tests page scrolling on Douban movie rankings by scrolling down 10000 pixels

Starting URL: https://movie.douban.com/typerank?type_name=剧情&type=11&interval_id=100:90&action=

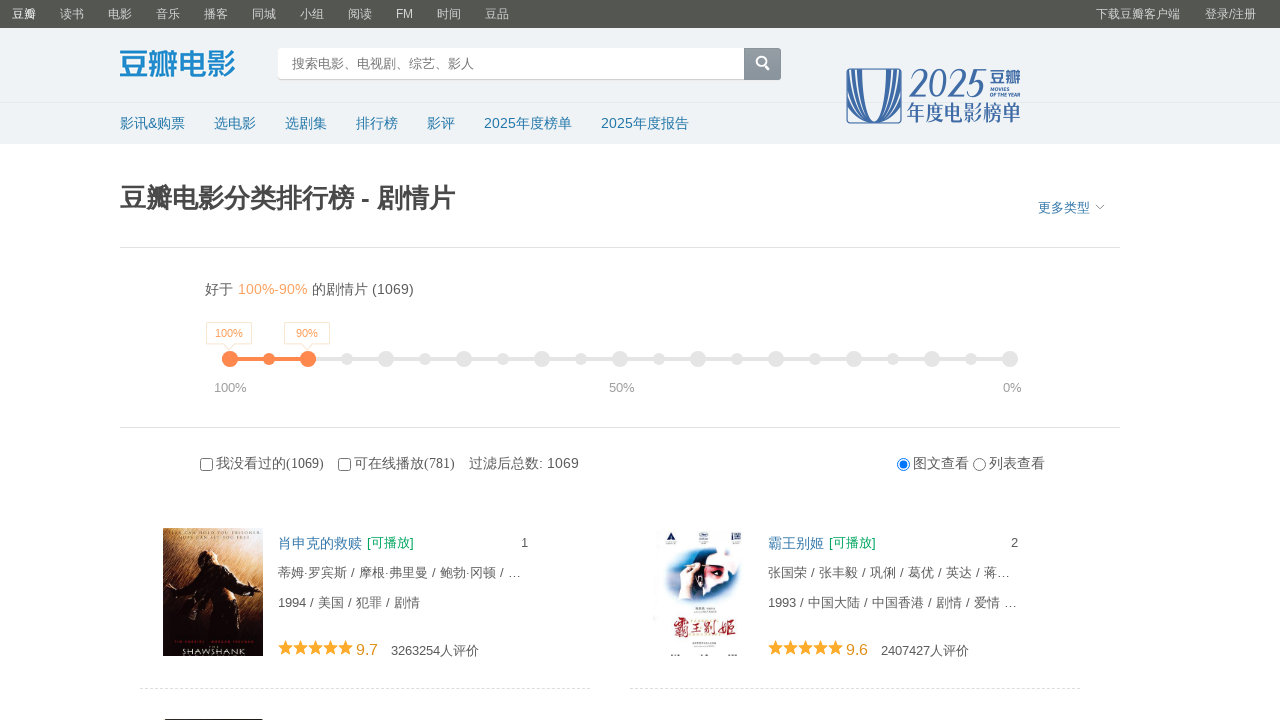

Navigated to Douban movie rankings page for drama genre
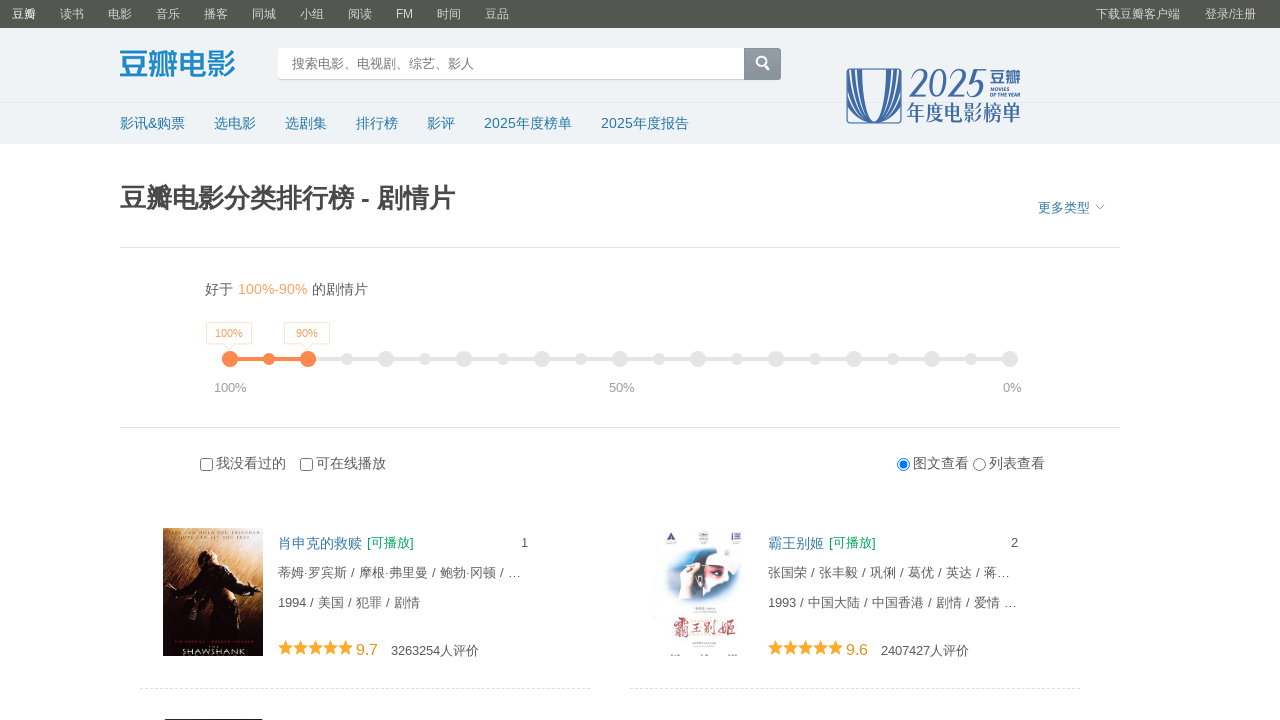

Scrolled down 10000 pixels on the page
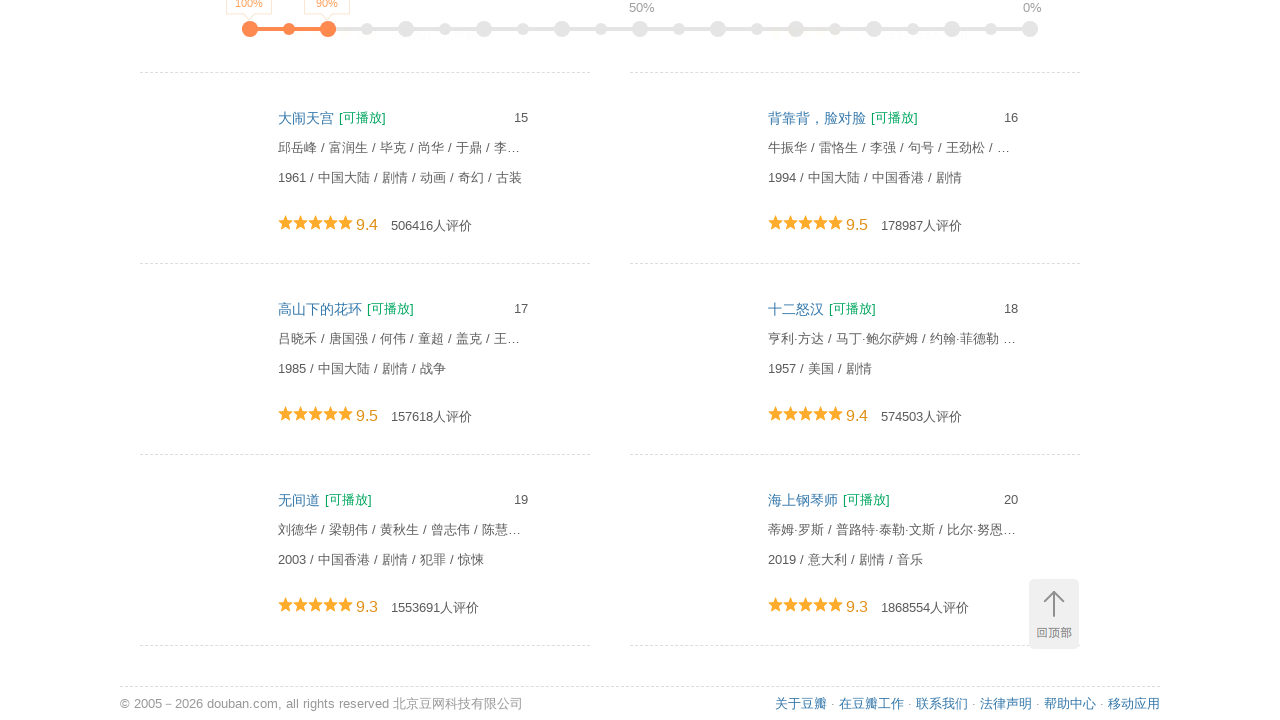

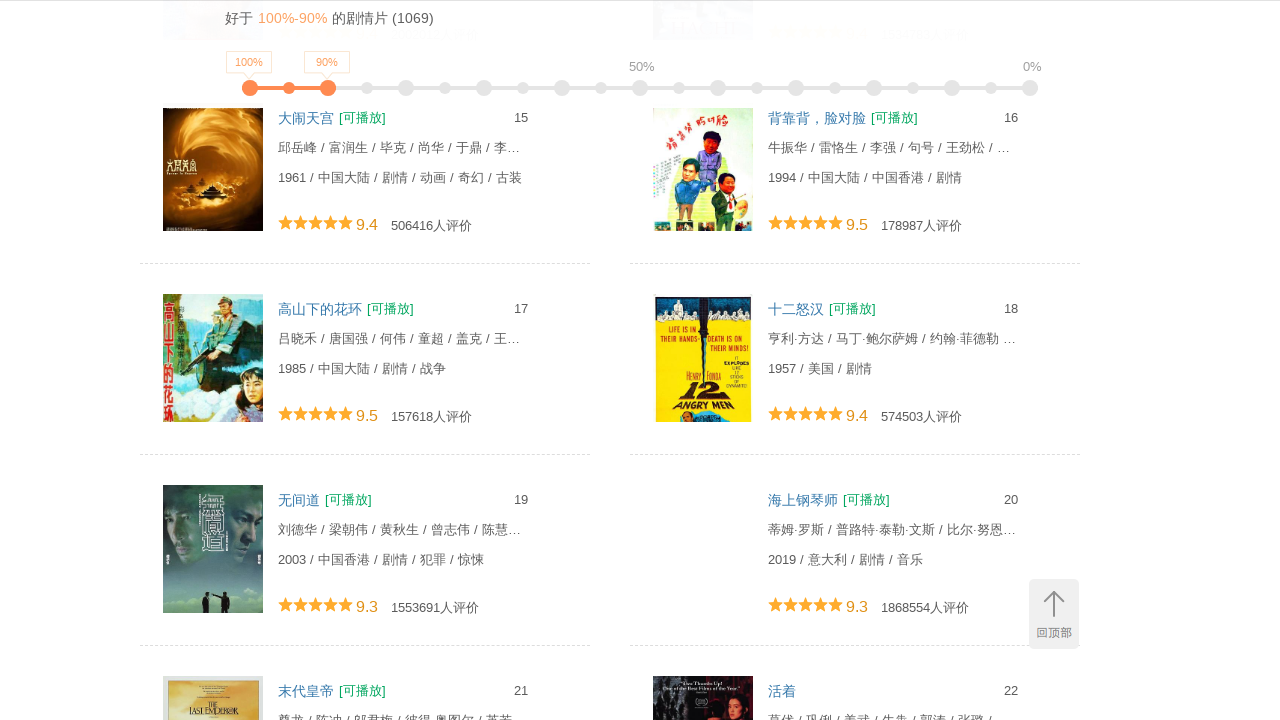